Tests radio button functionality by selecting the third radio button option on the automation practice page

Starting URL: https://rahulshettyacademy.com/AutomationPractice/

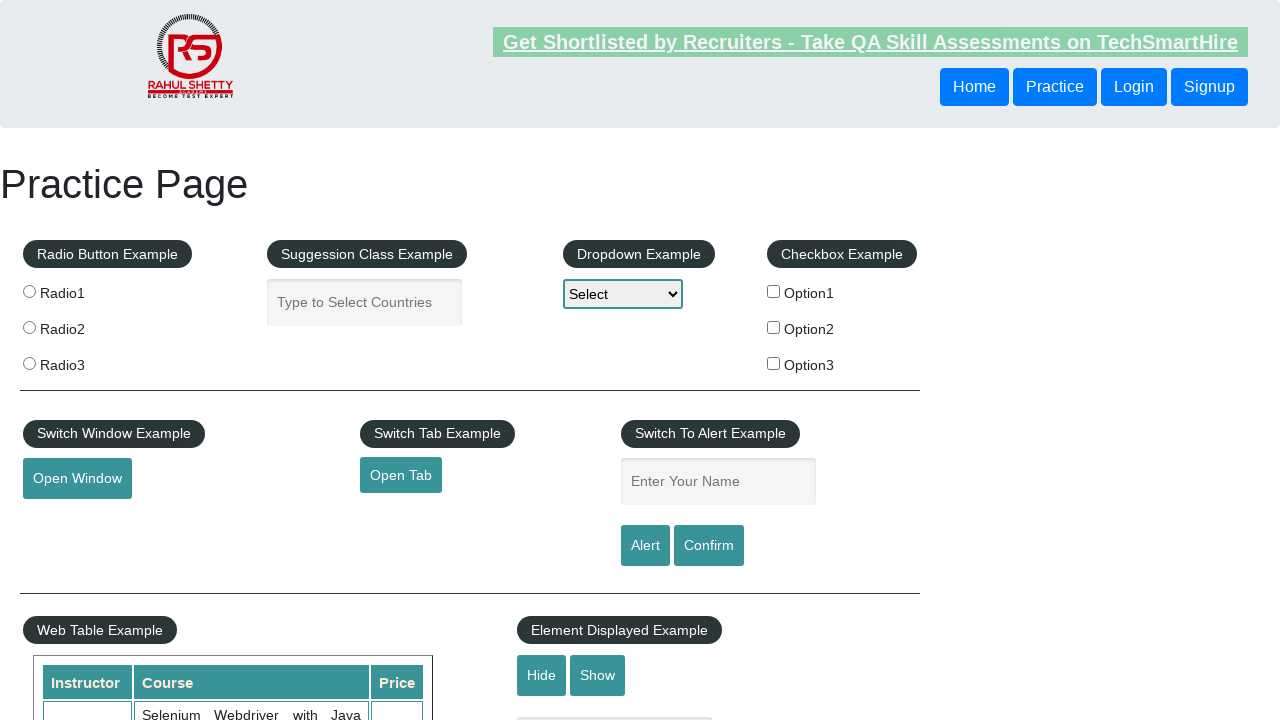

Navigated to automation practice page
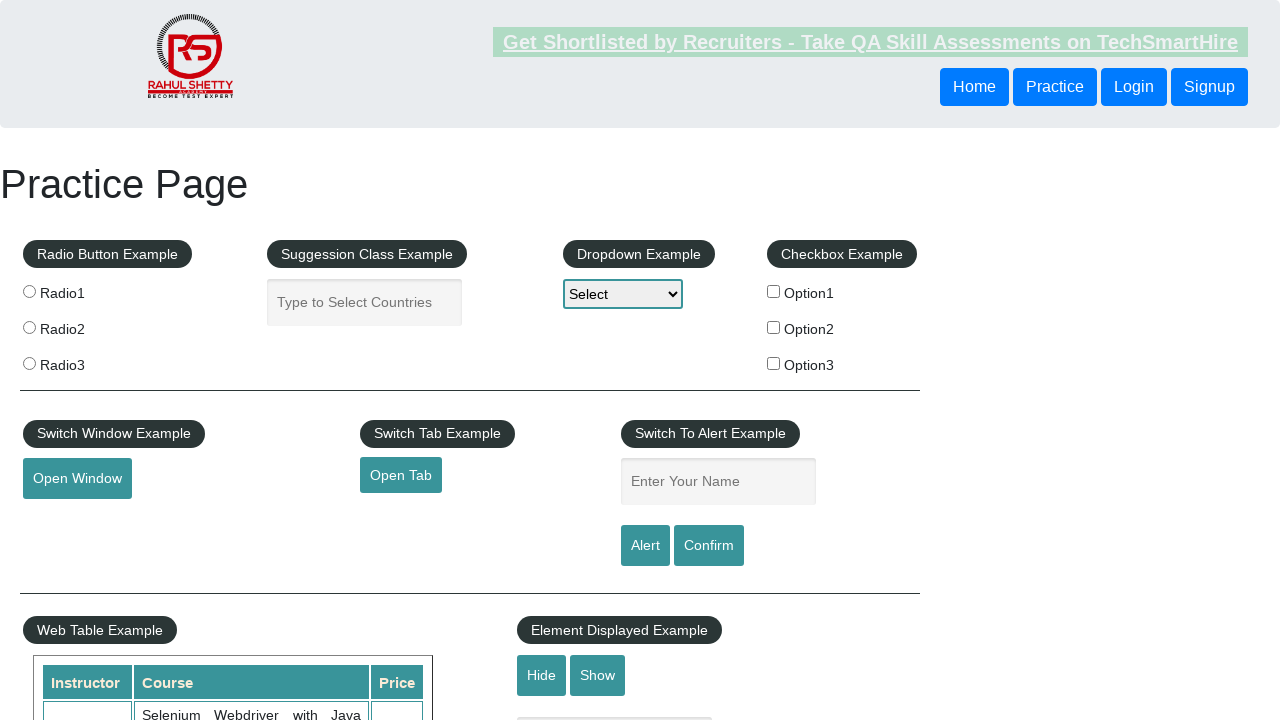

Selected the third radio button option at (29, 363) on xpath=//input[@value='radio3']
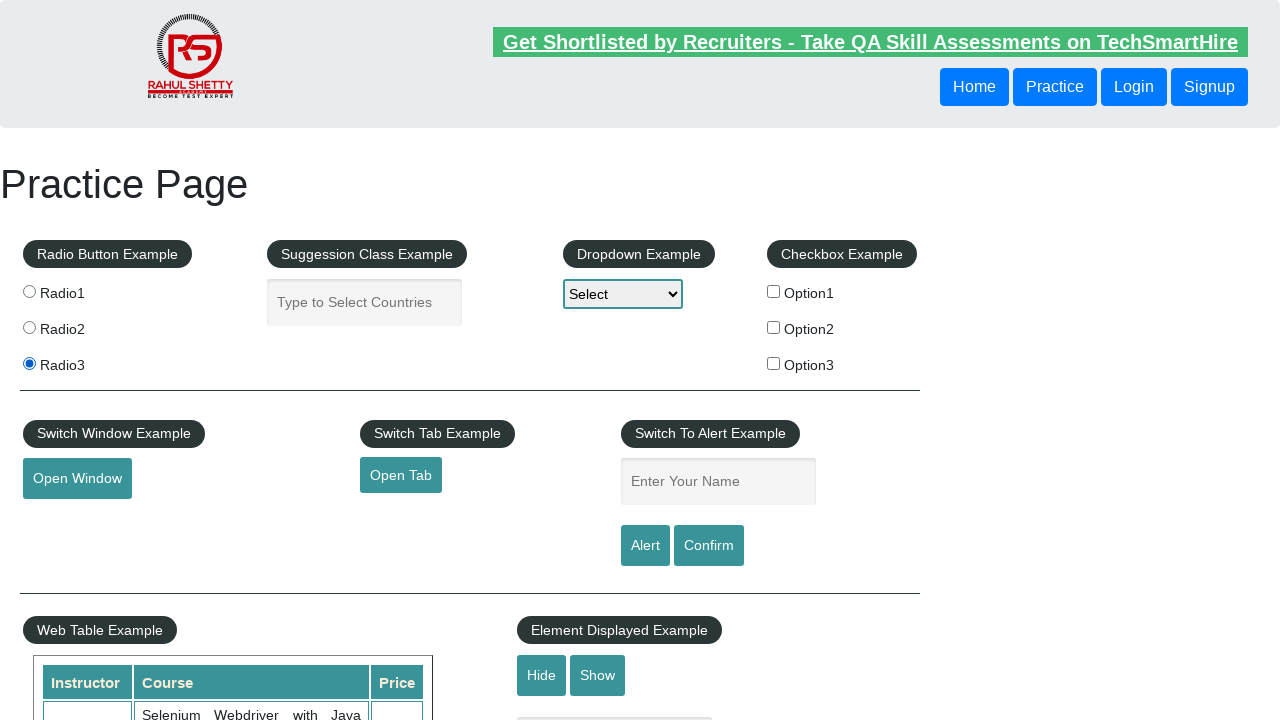

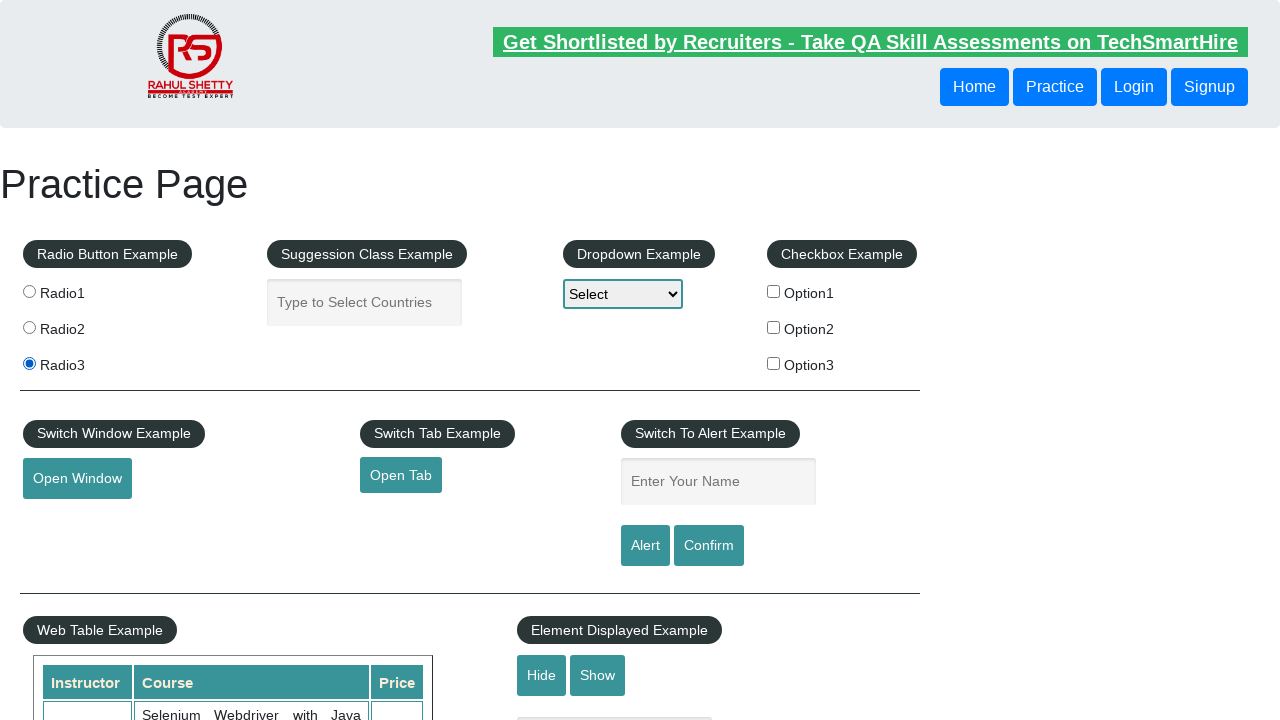